Tests the enable button functionality by clicking it, waiting for loading bar to disappear, and verifying the input box becomes enabled

Starting URL: https://practice.cydeo.com/dynamic_controls

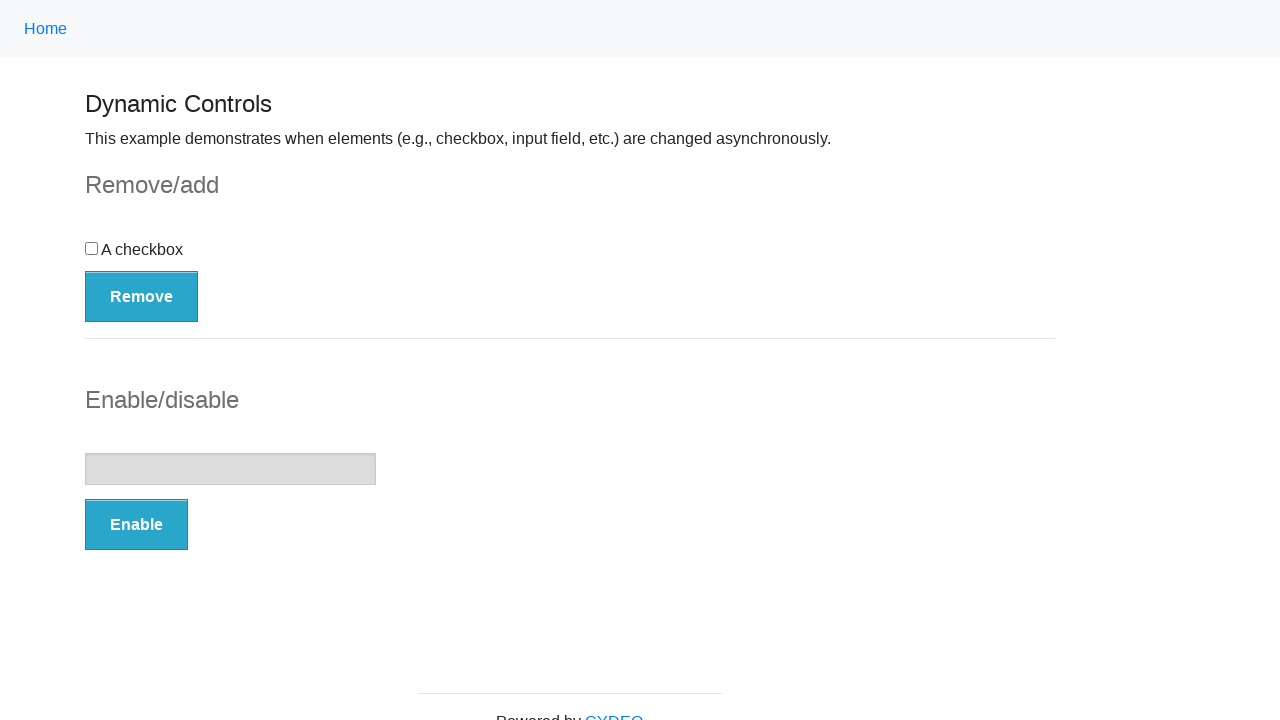

Clicked the Enable button at (136, 525) on button:has-text('Enable')
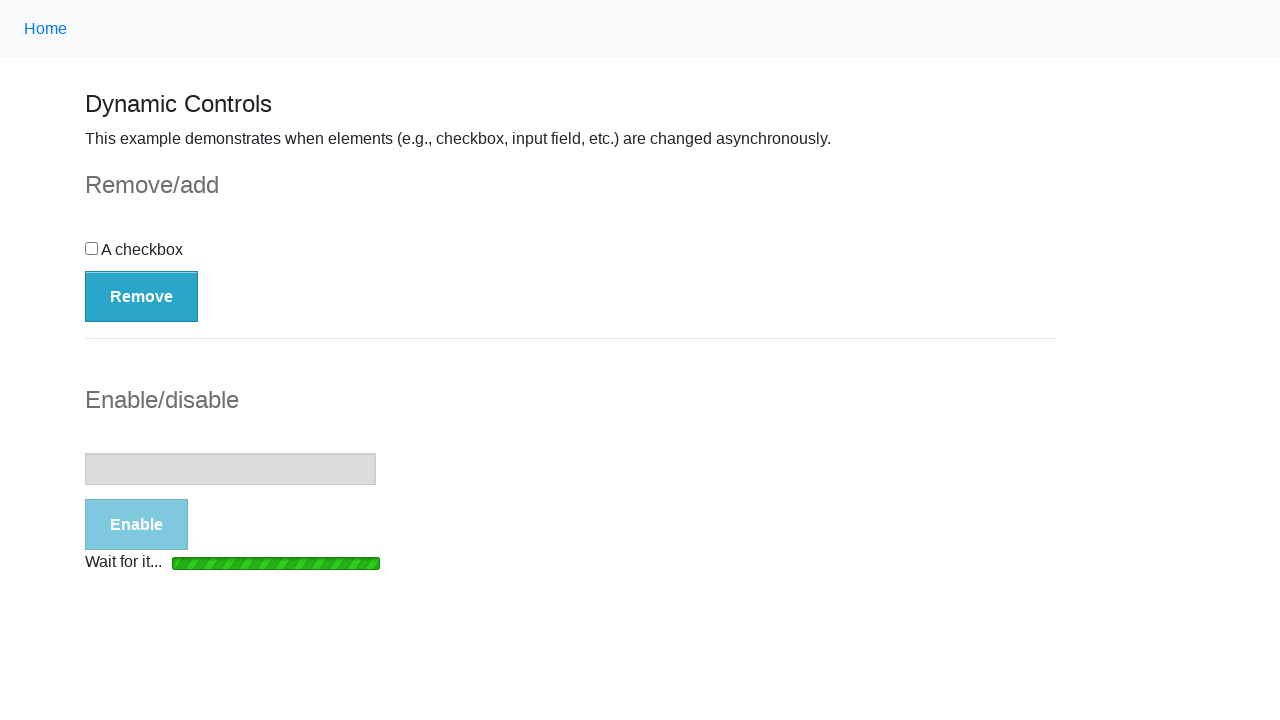

Loading bar disappeared
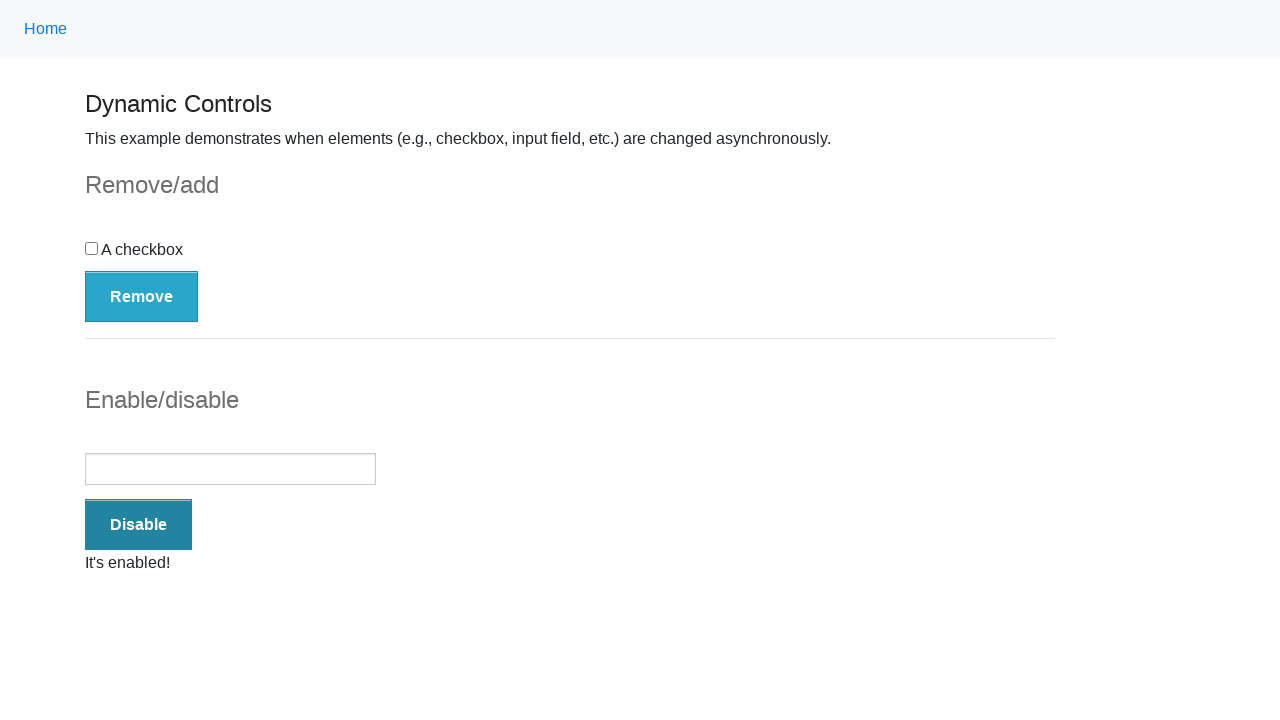

Success message 'It's enabled!' appeared
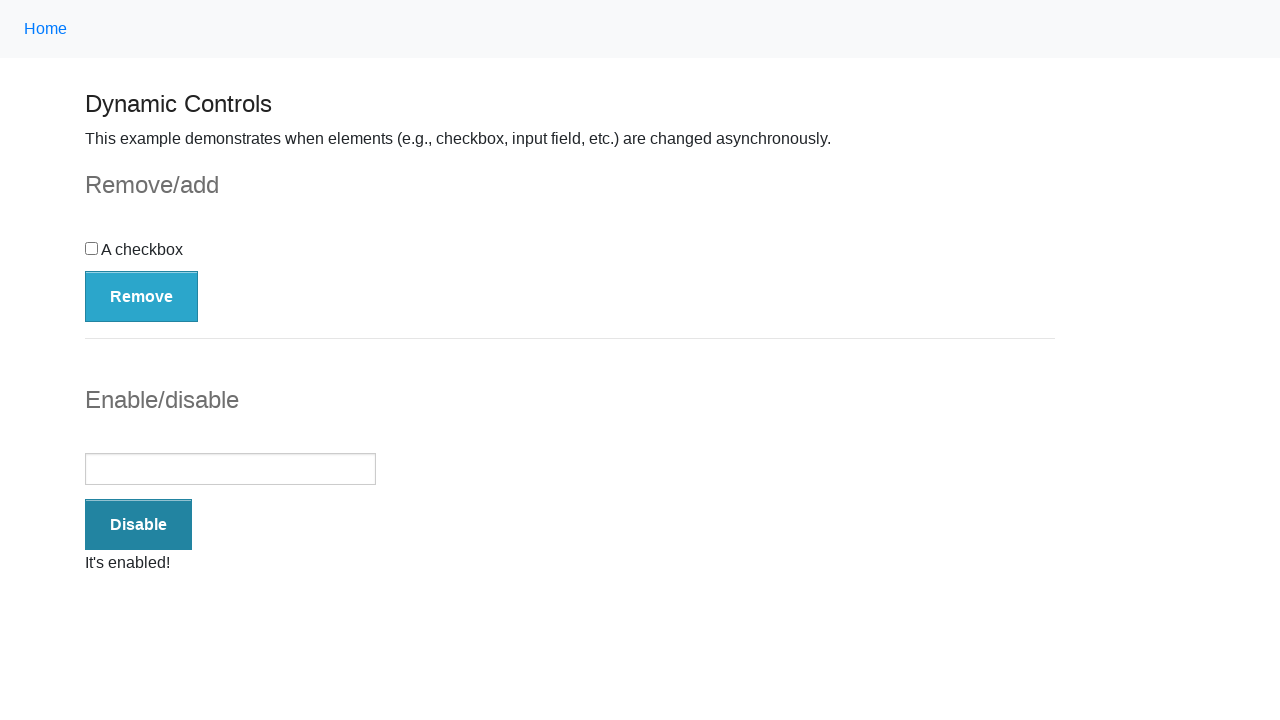

Verified input box is enabled
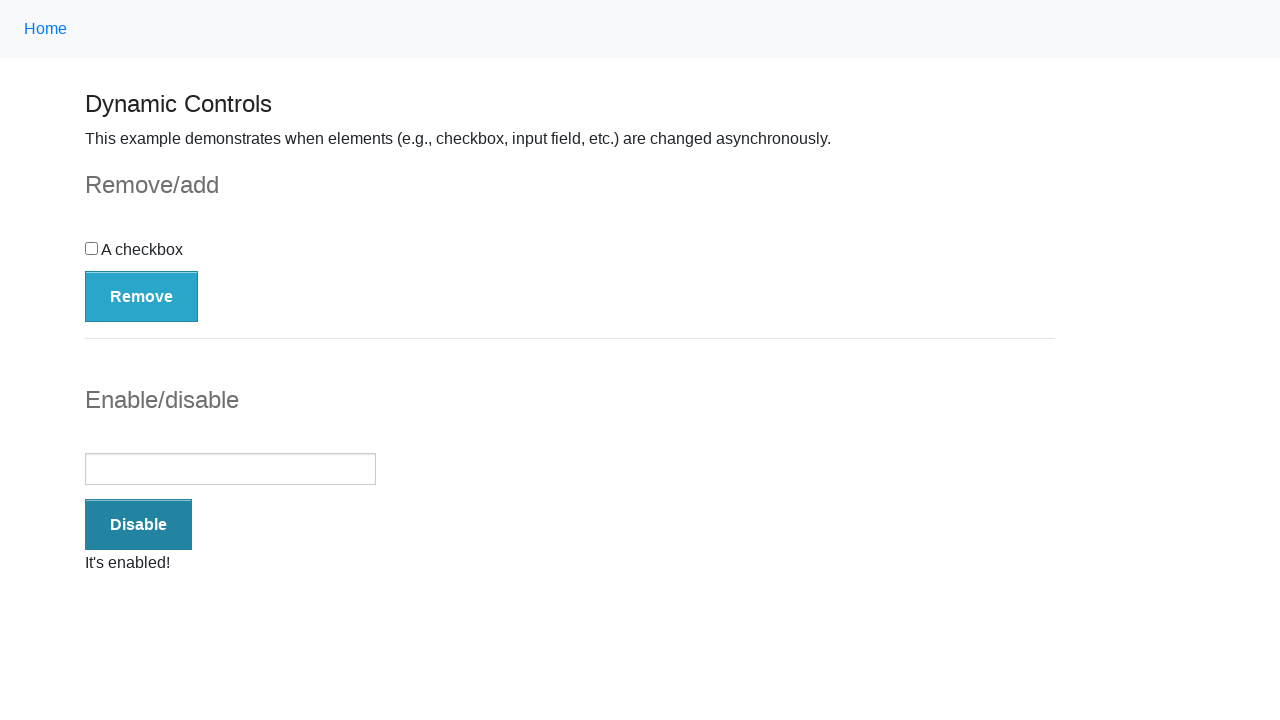

Verified success message is visible
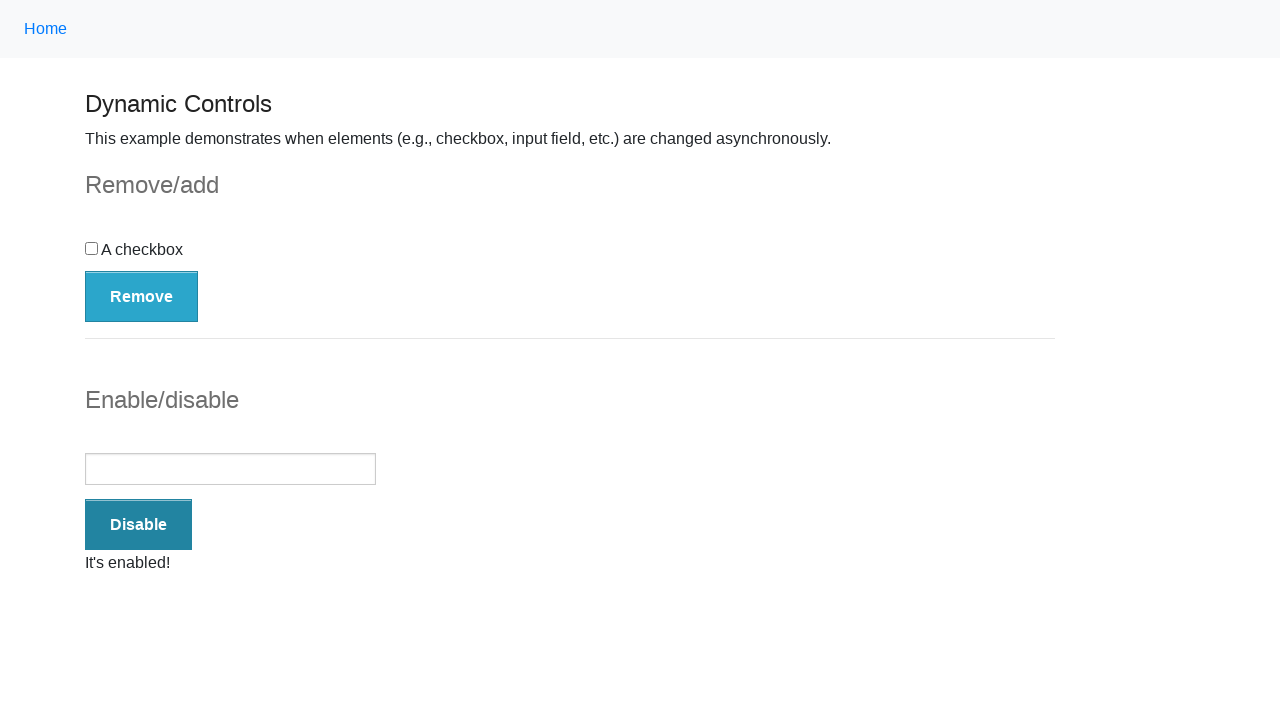

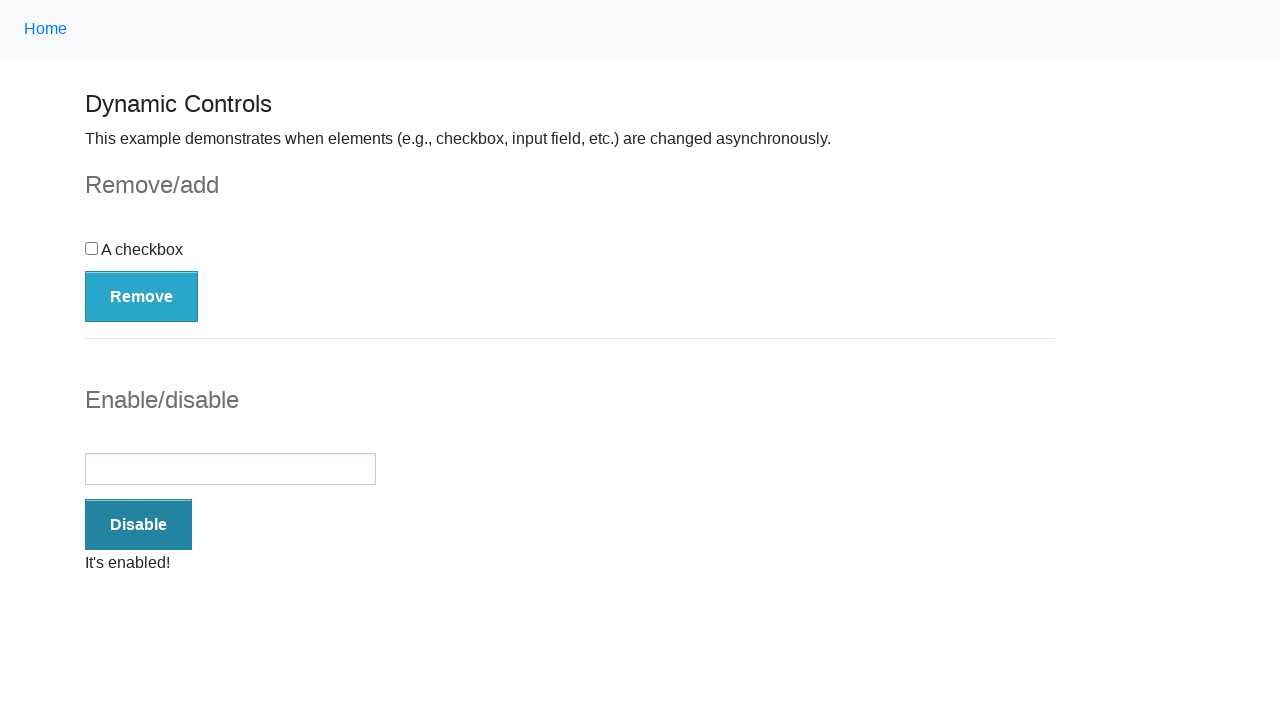